Navigates to a Costa Rican used car listing website and verifies that vehicle listings with model information are displayed on the page.

Starting URL: https://crautos.com/autosusados/

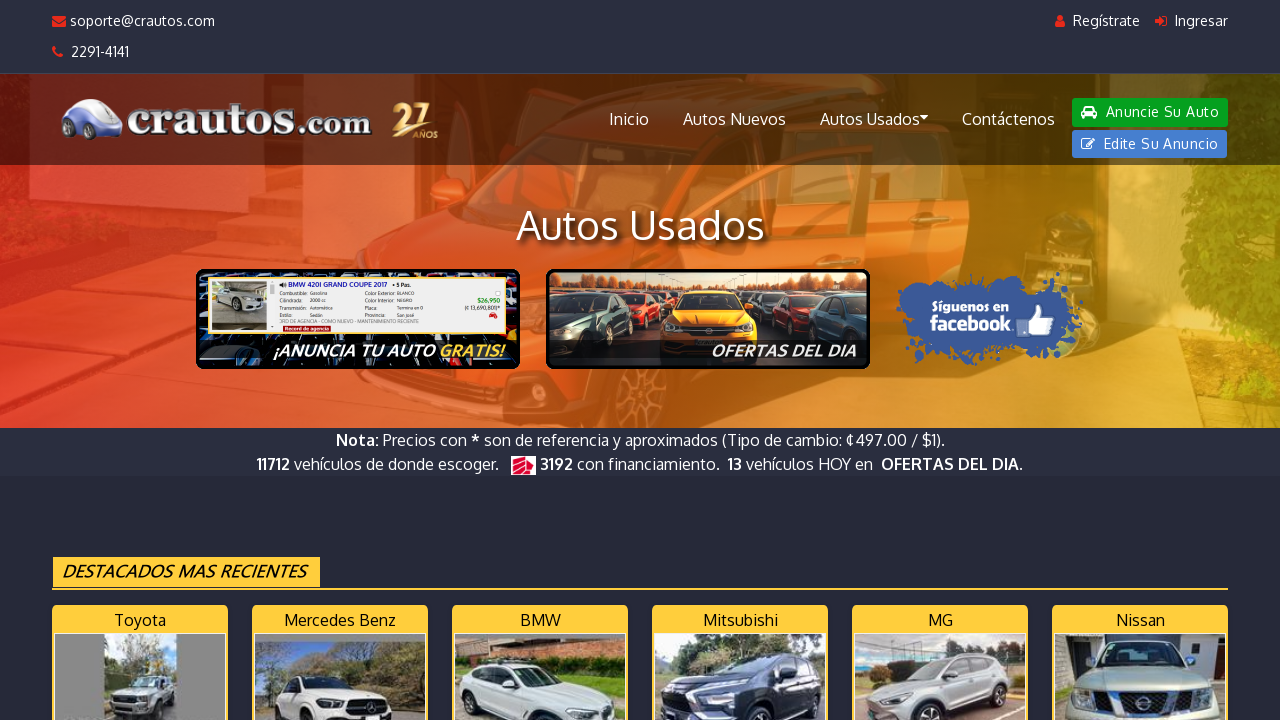

Navigated to Costa Rican used car listing website
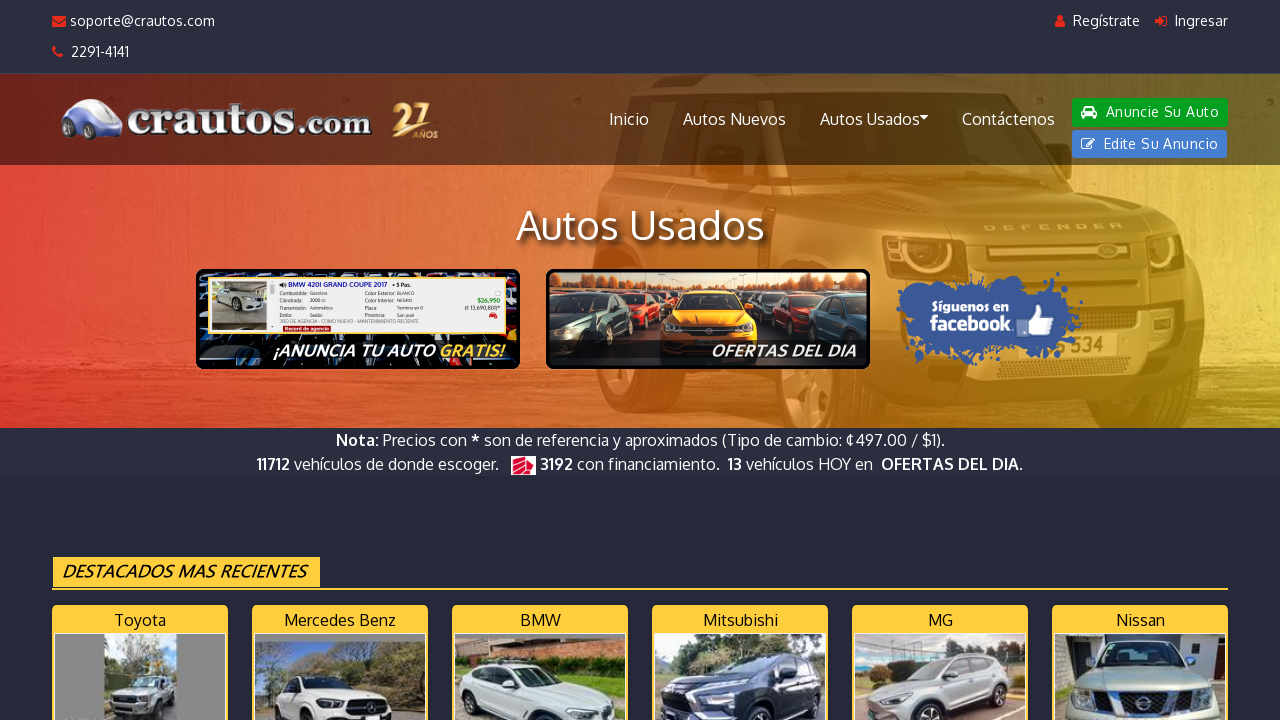

Vehicle listings with model titles loaded
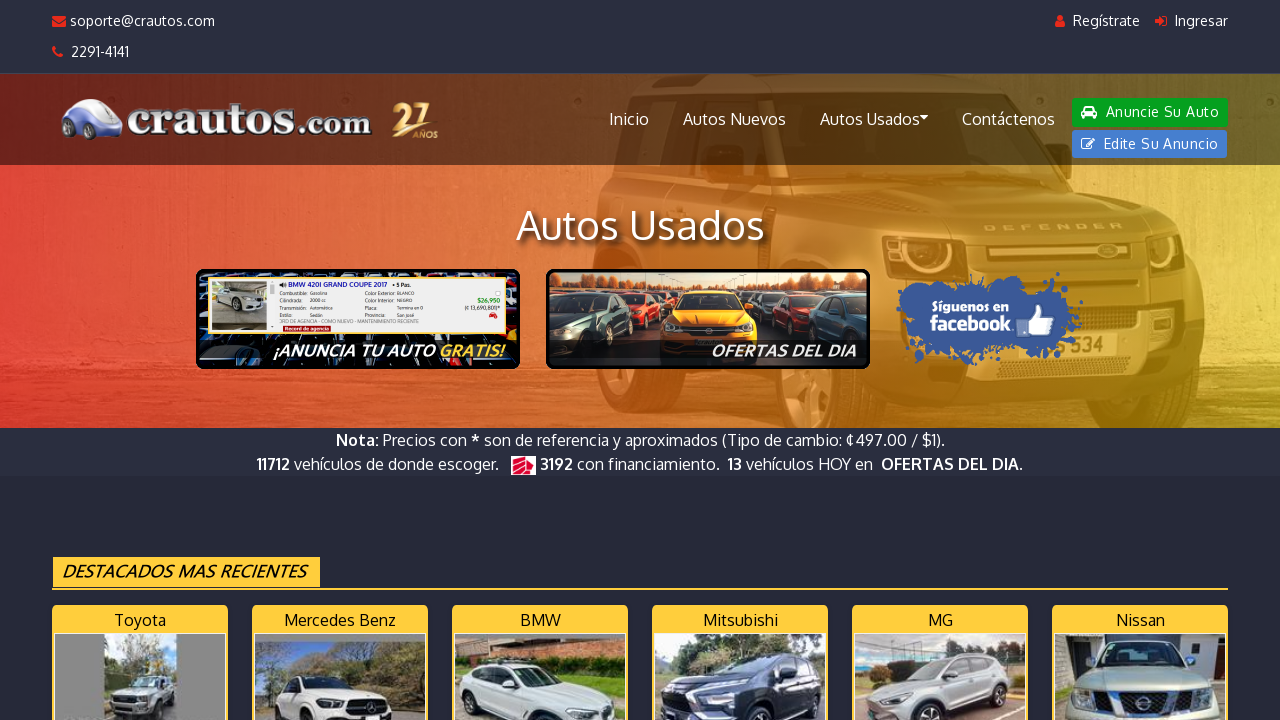

Found 106 vehicle listings with model information
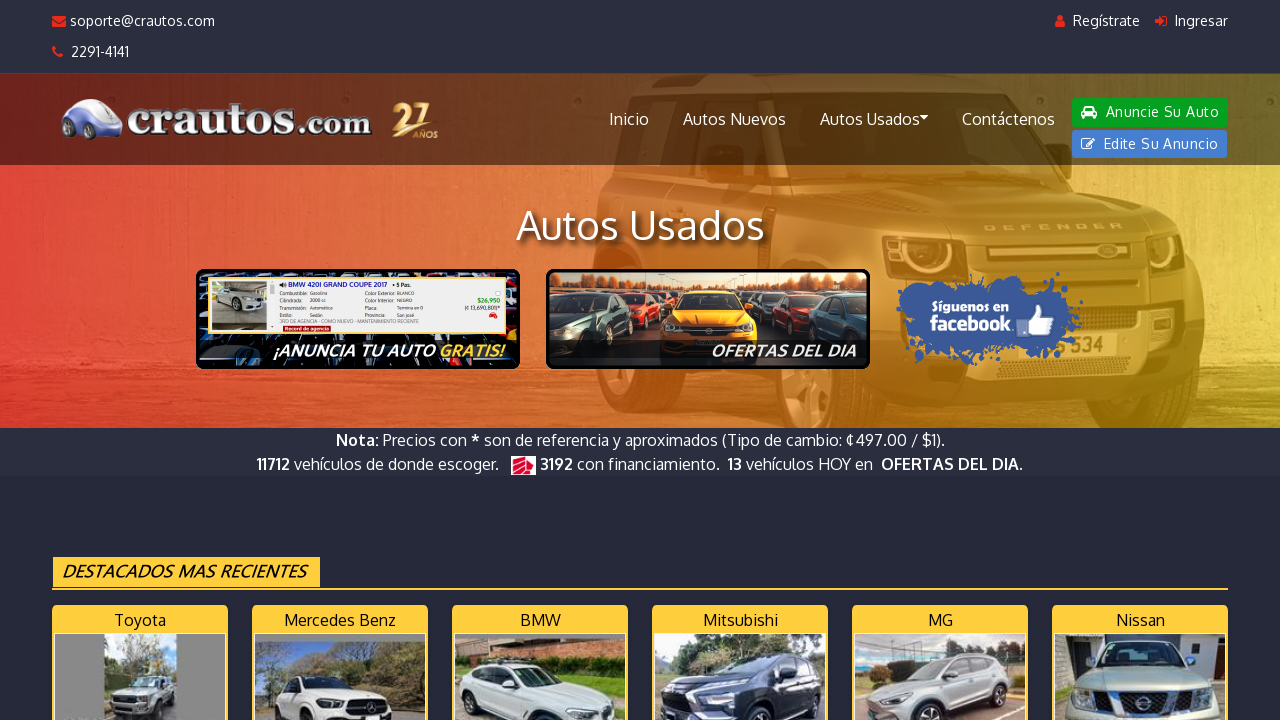

Verified that vehicle listings are displayed on the page
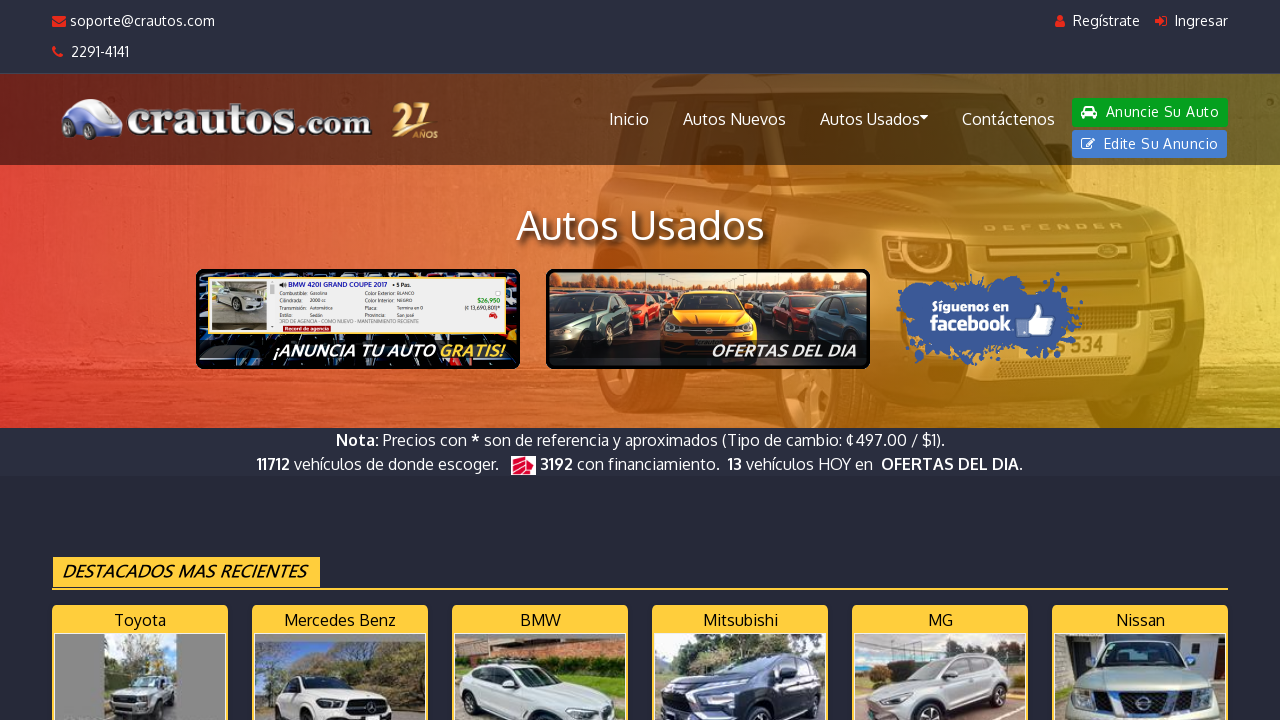

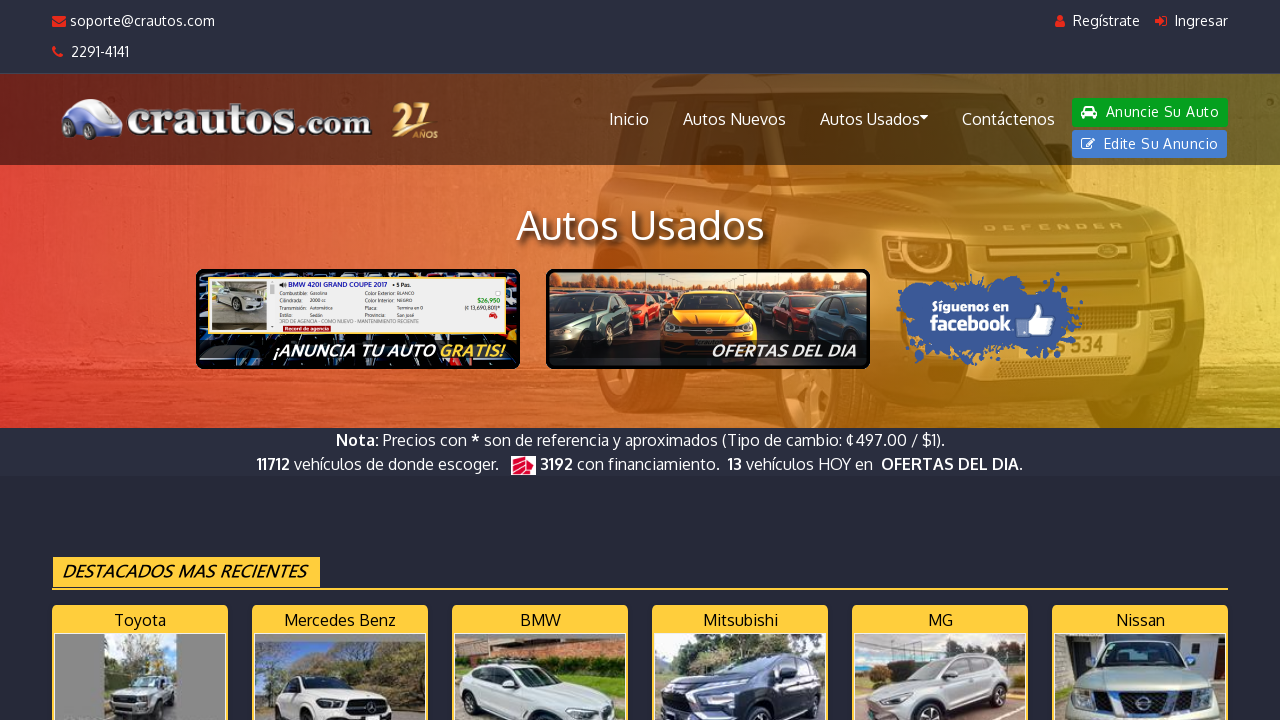